Tests notification message functionality by clicking a link and verifying that a success notification appears

Starting URL: http://the-internet.herokuapp.com/notification_message_rendered

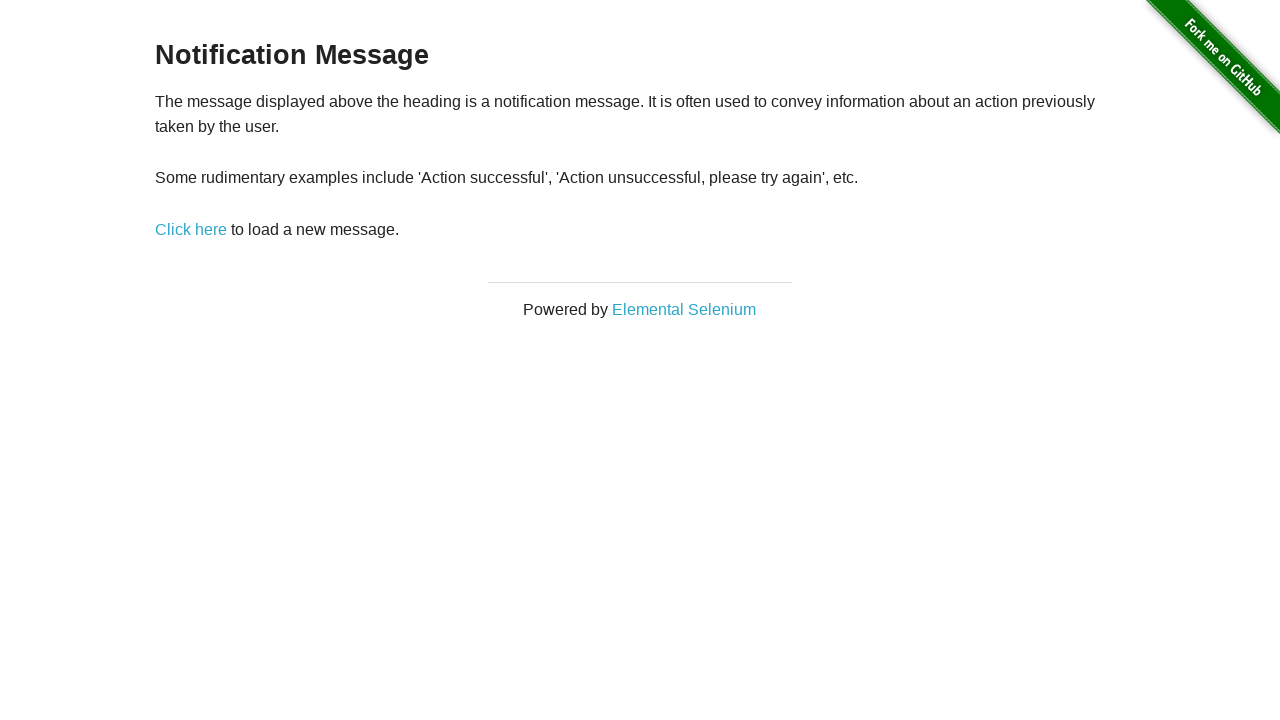

Clicked notification trigger link at (191, 229) on a[href="/notification_message"]
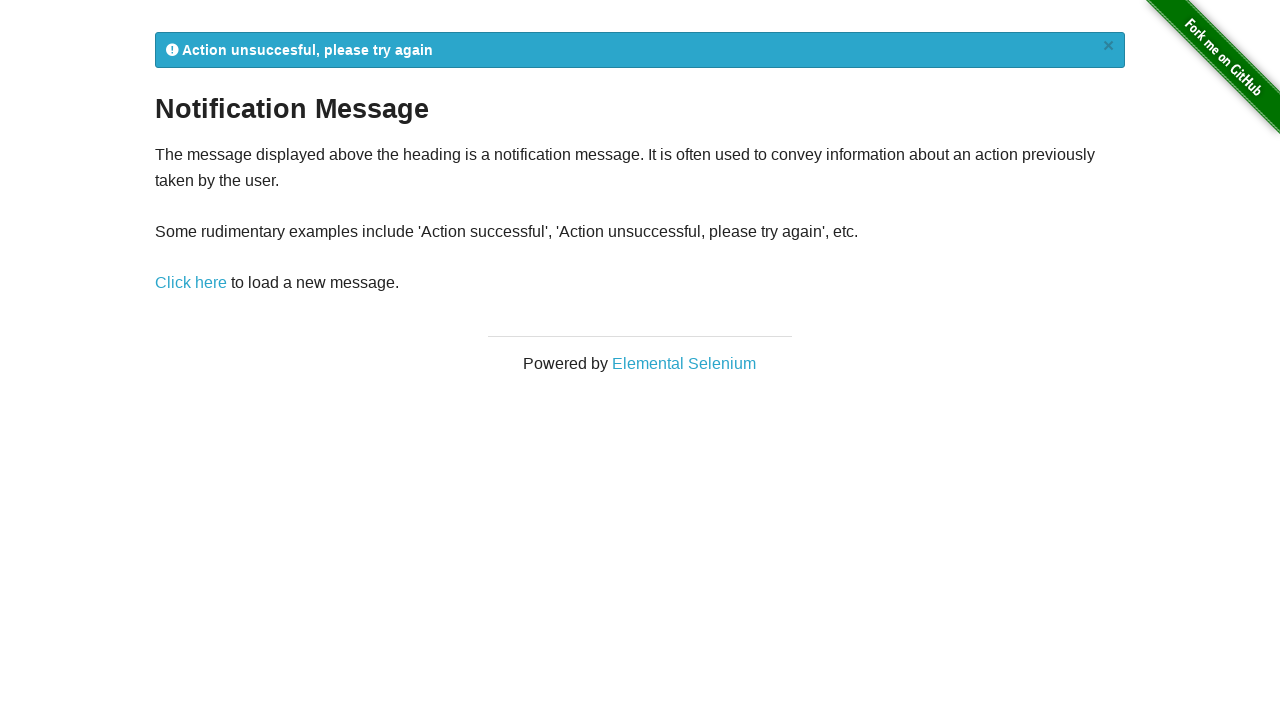

Flash notification element appeared
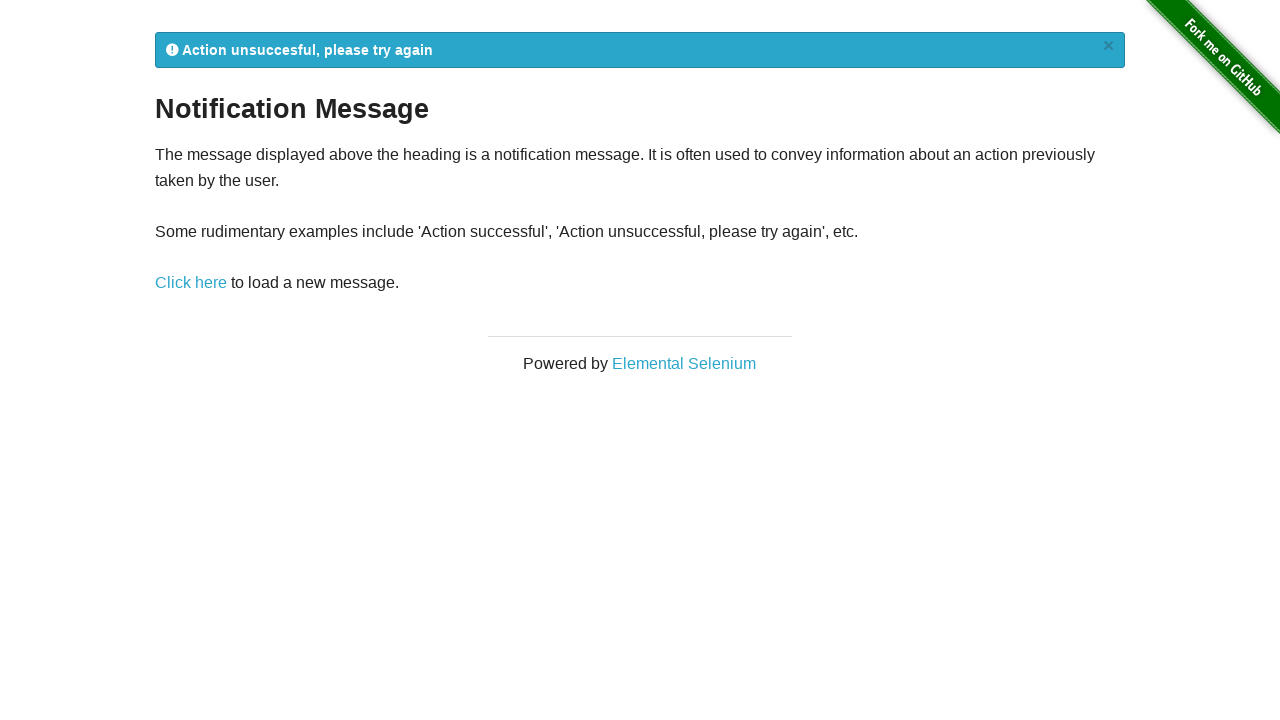

Retrieved notification text: ' Action unsuccesful, please try again
×'
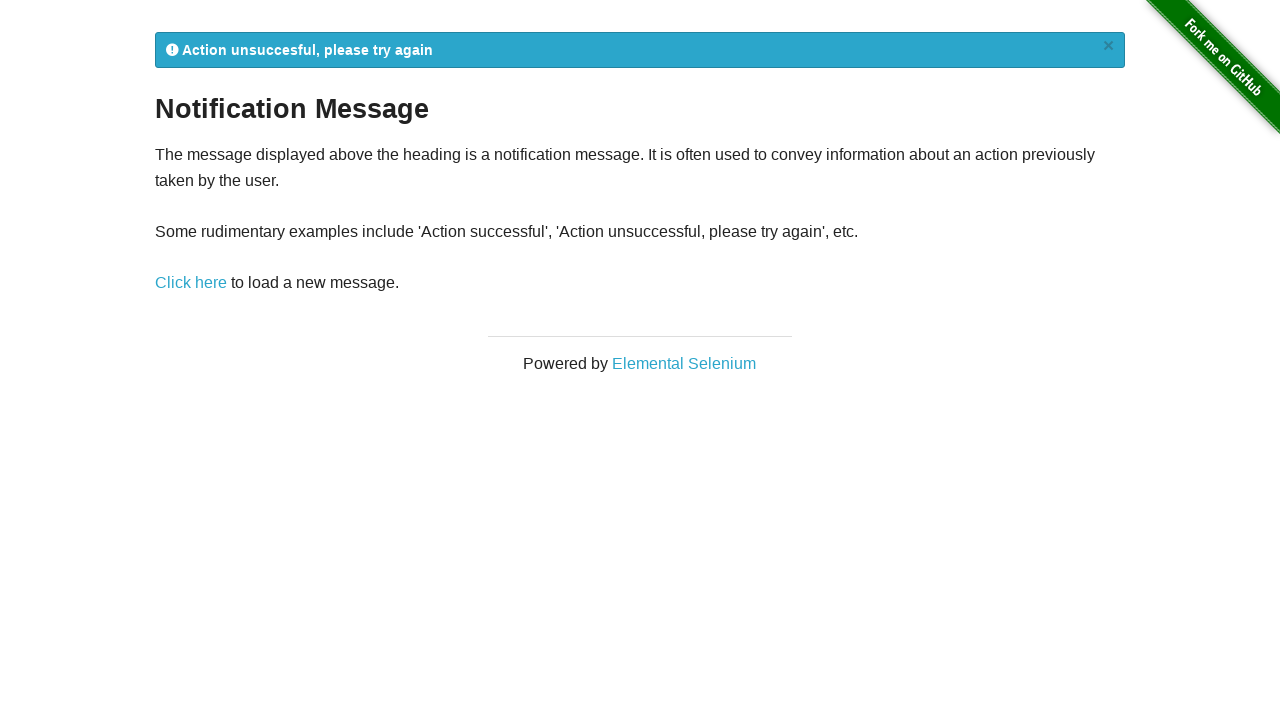

Verified notification contains expected success message
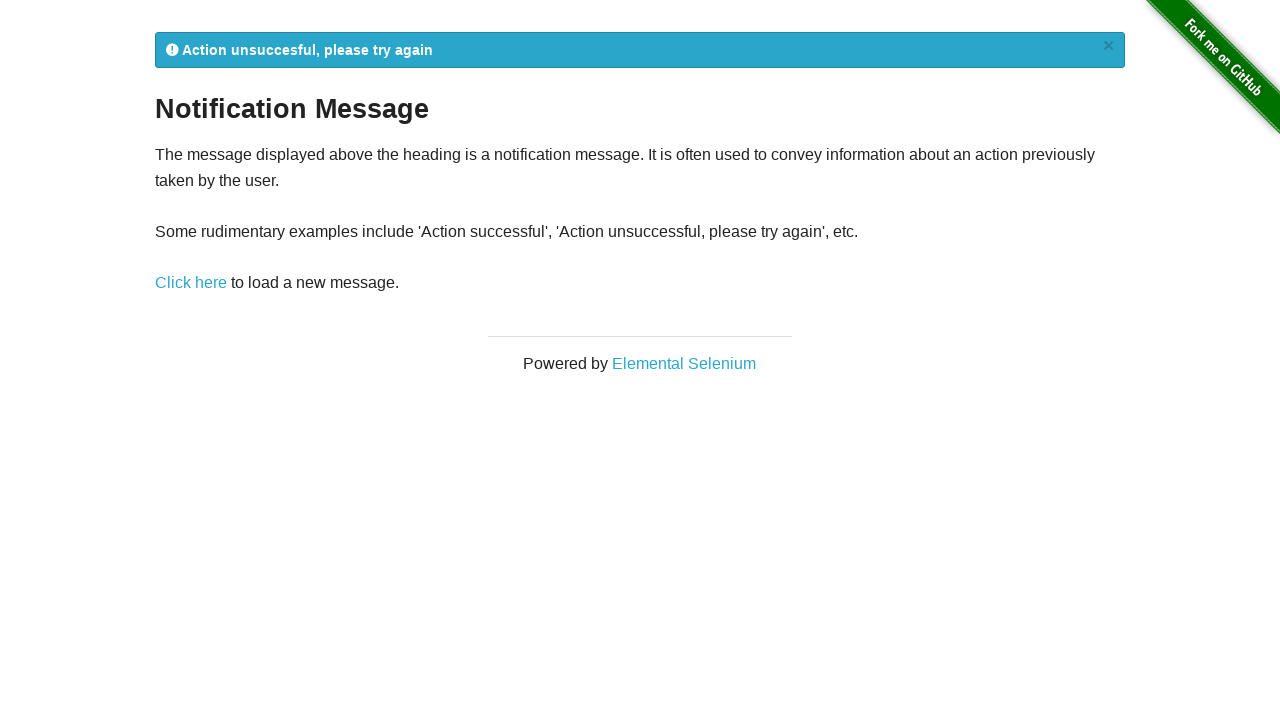

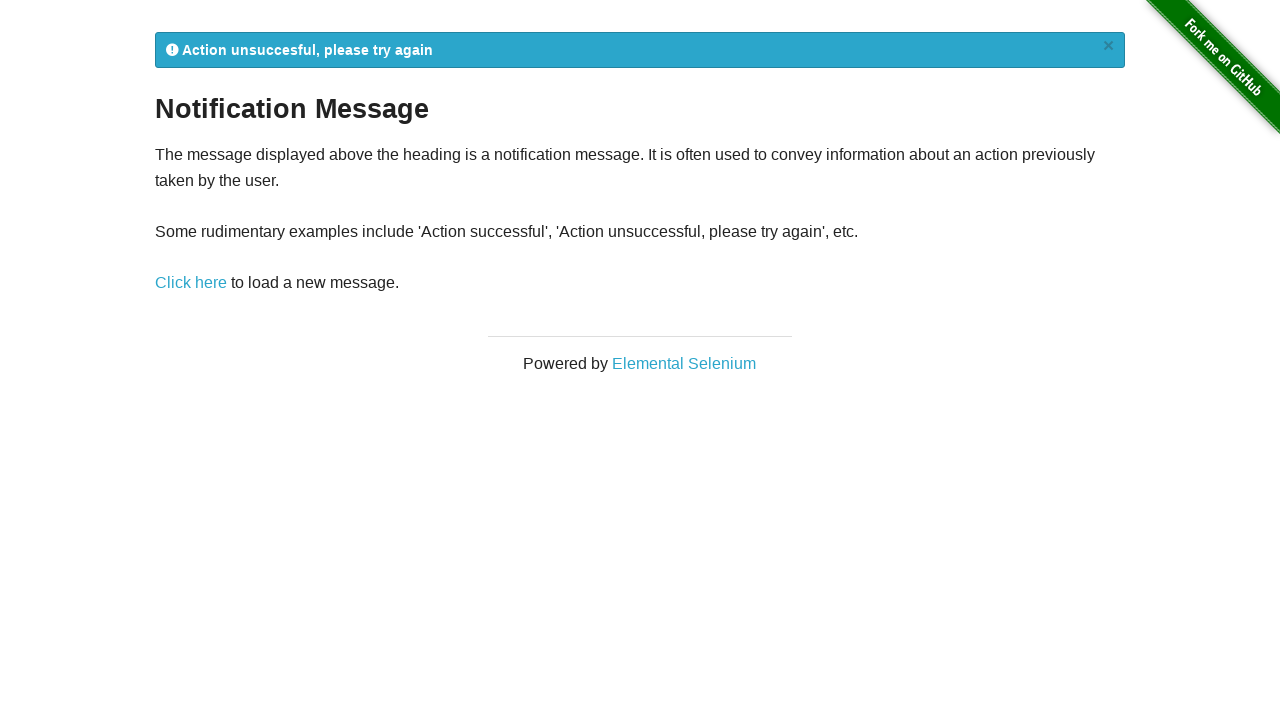